Navigates to Rahul Shetty Academy website and retrieves the page title to verify the page loads correctly

Starting URL: https://rahulshettyacademy.com

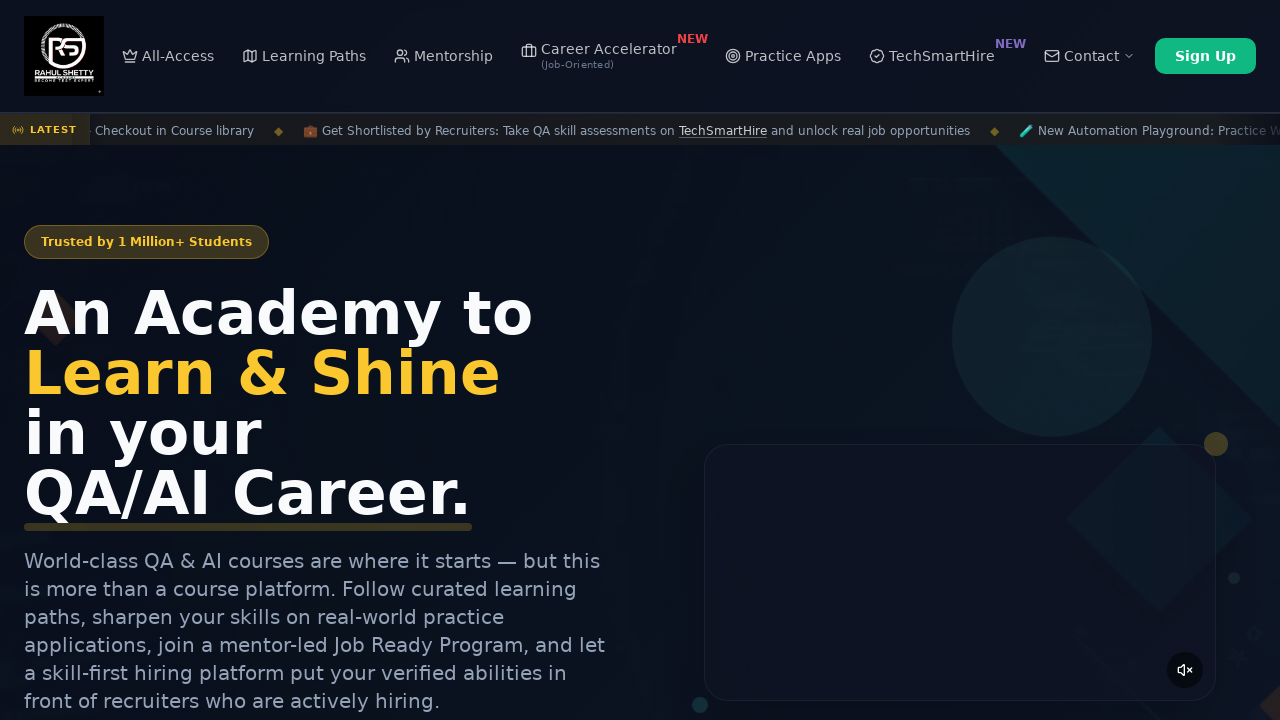

Waited for page to reach domcontentloaded state
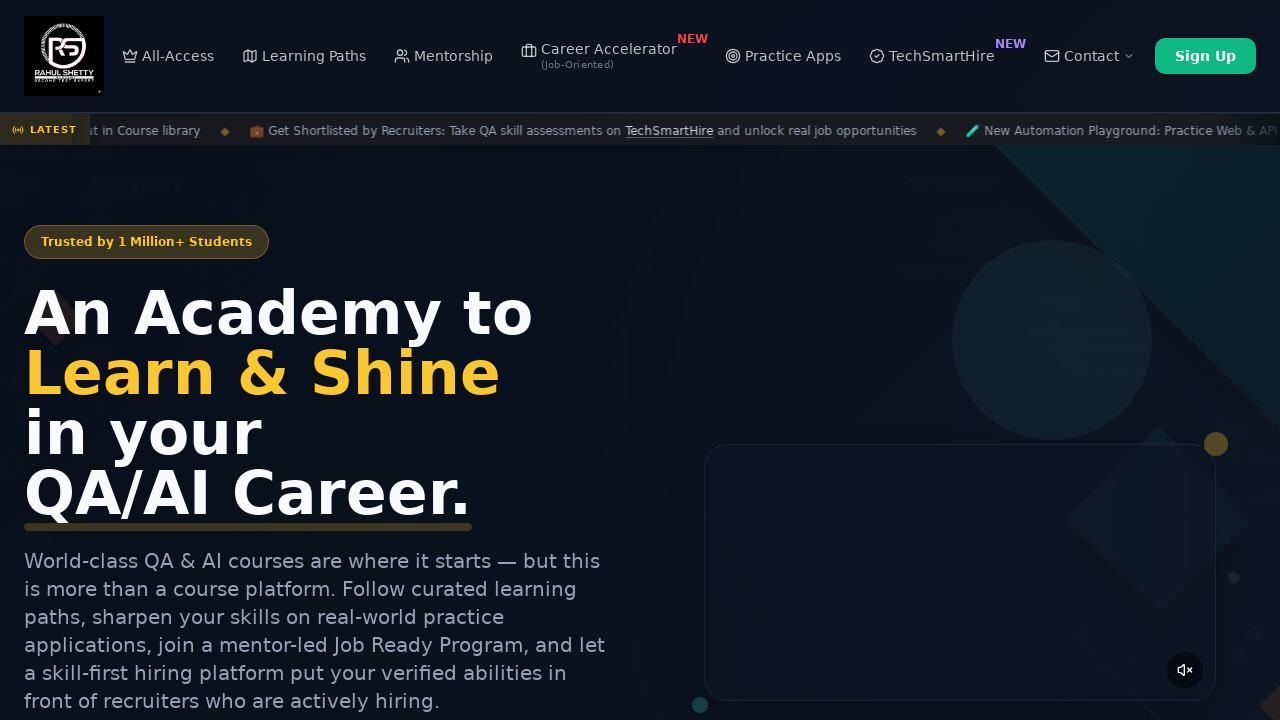

Retrieved page title
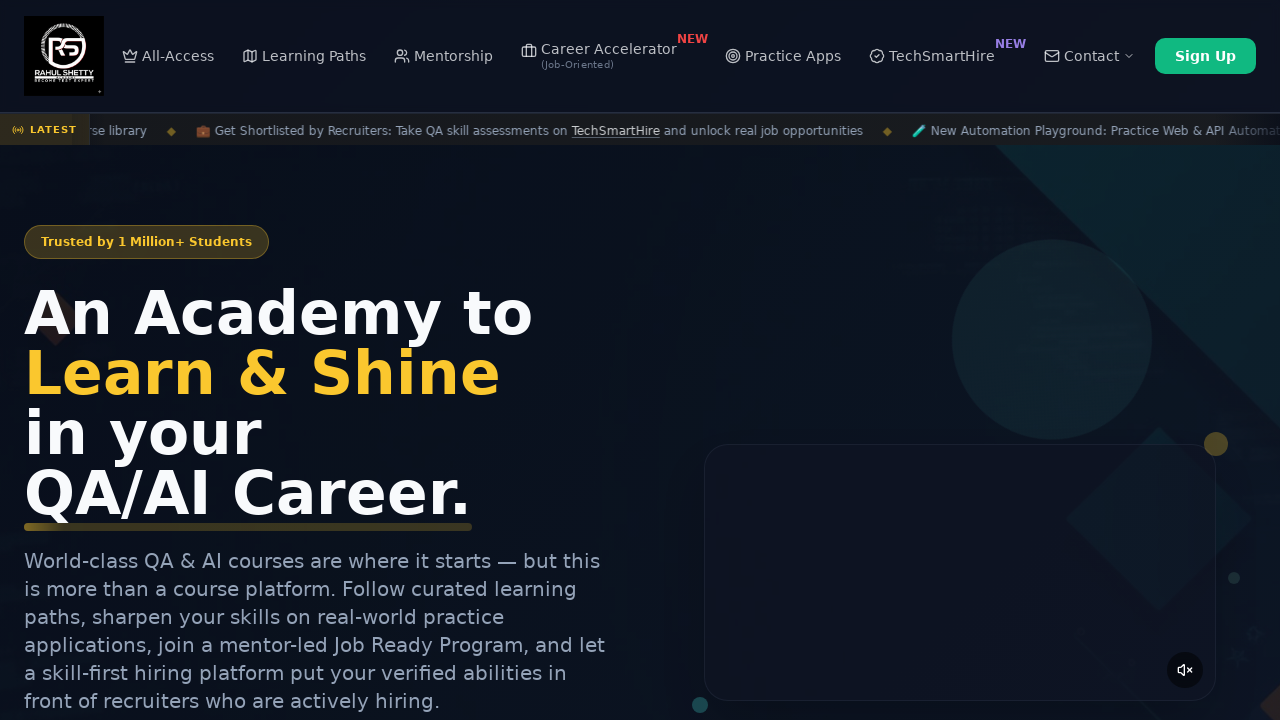

Verified page title is not empty - page loaded successfully
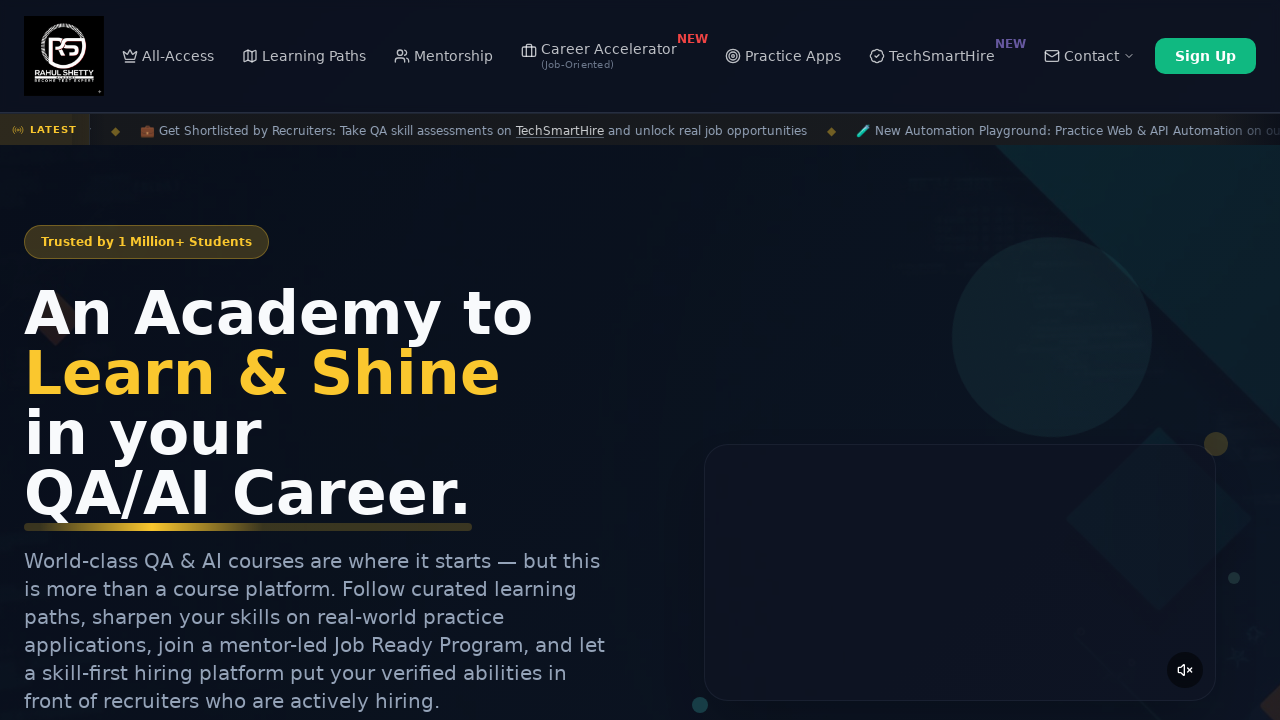

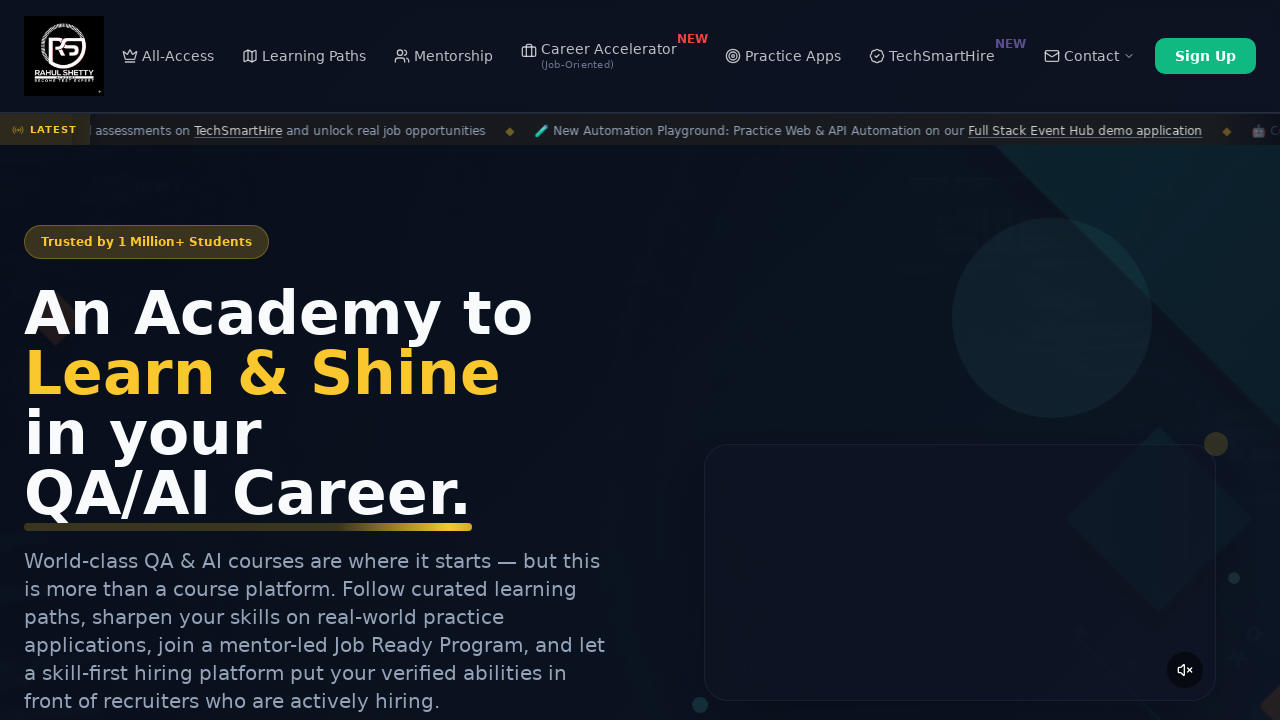